Tests the autocomplete feature on a jQuery UI demo page by clicking an input field inside an iframe, typing a partial string "P", and selecting "Python" from the autocomplete suggestions.

Starting URL: https://jqueryui.com/autocomplete/

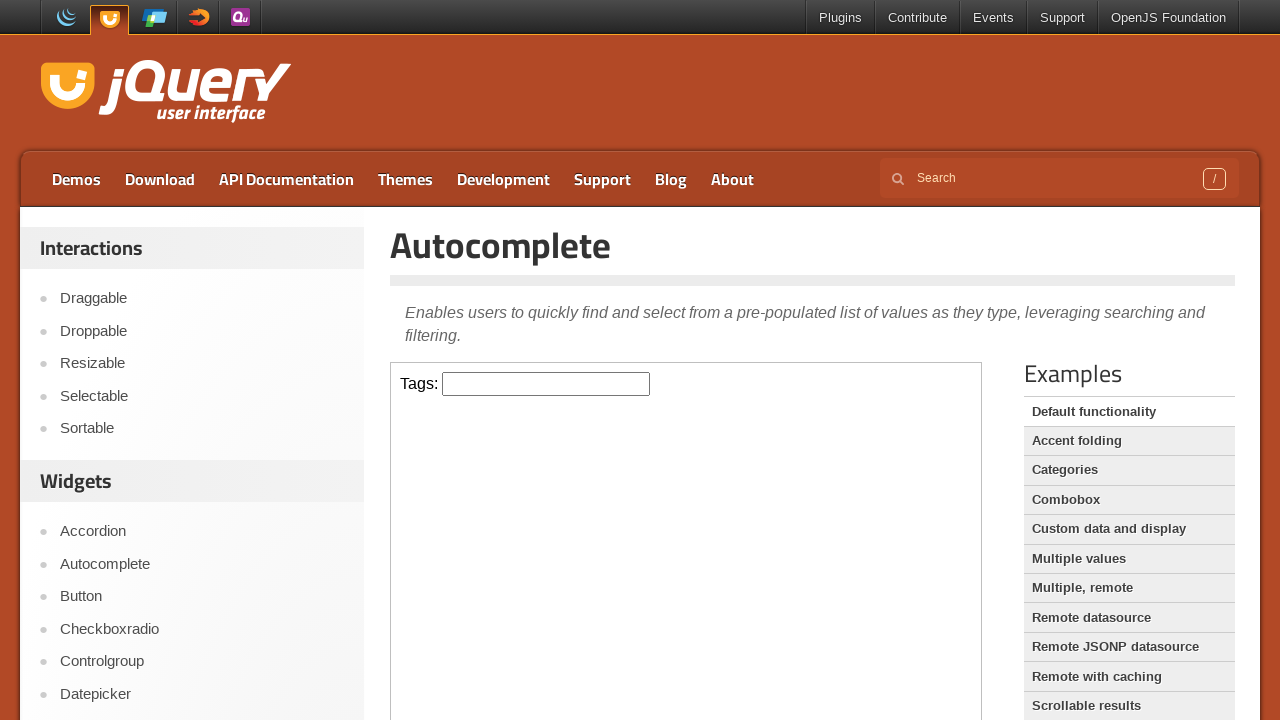

Clicked input field inside iframe at (546, 384) on iframe >> internal:control=enter-frame >> input
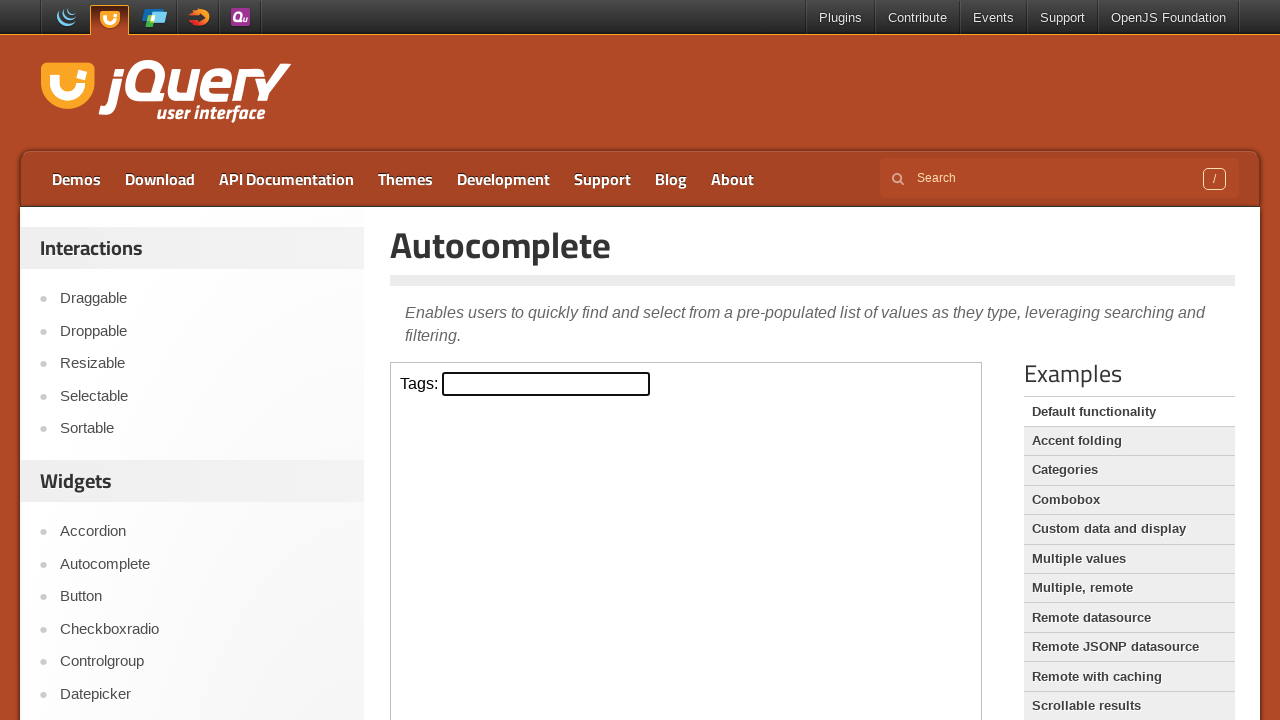

Typed 'P' in the autocomplete input field on iframe >> internal:control=enter-frame >> input
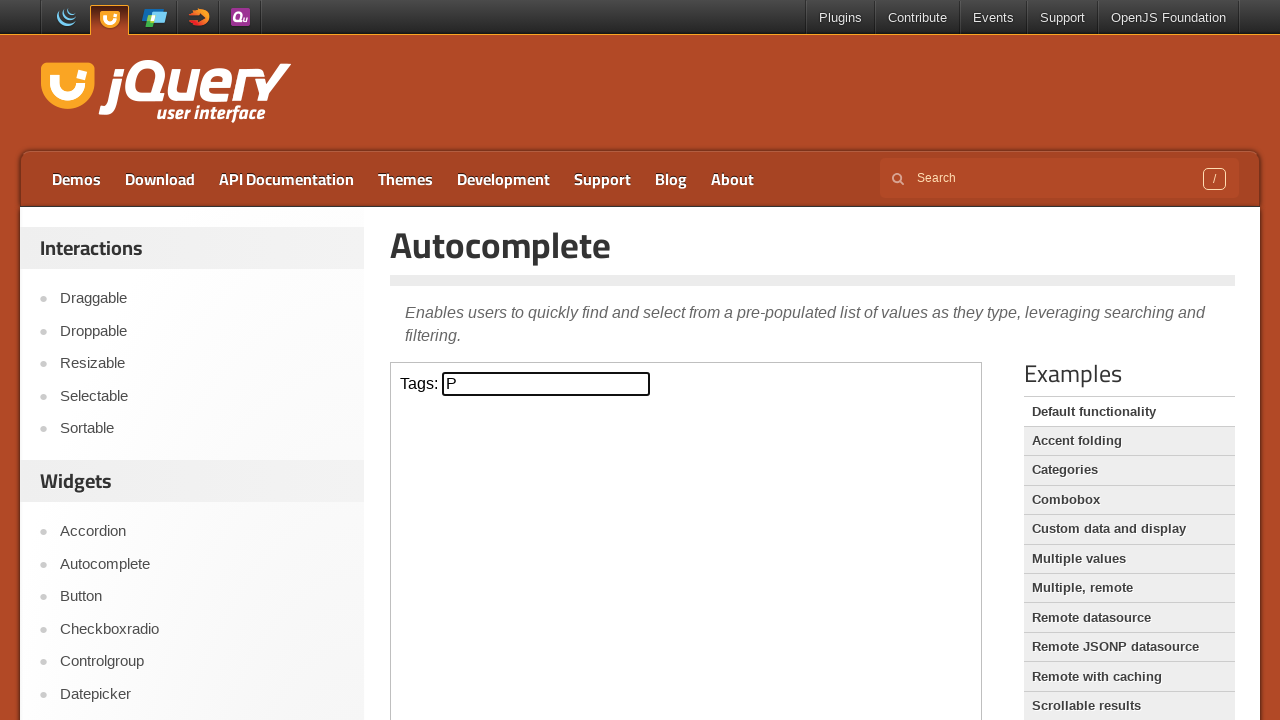

Selected 'Python' from autocomplete suggestions at (546, 577) on iframe >> internal:control=enter-frame >> text=Python
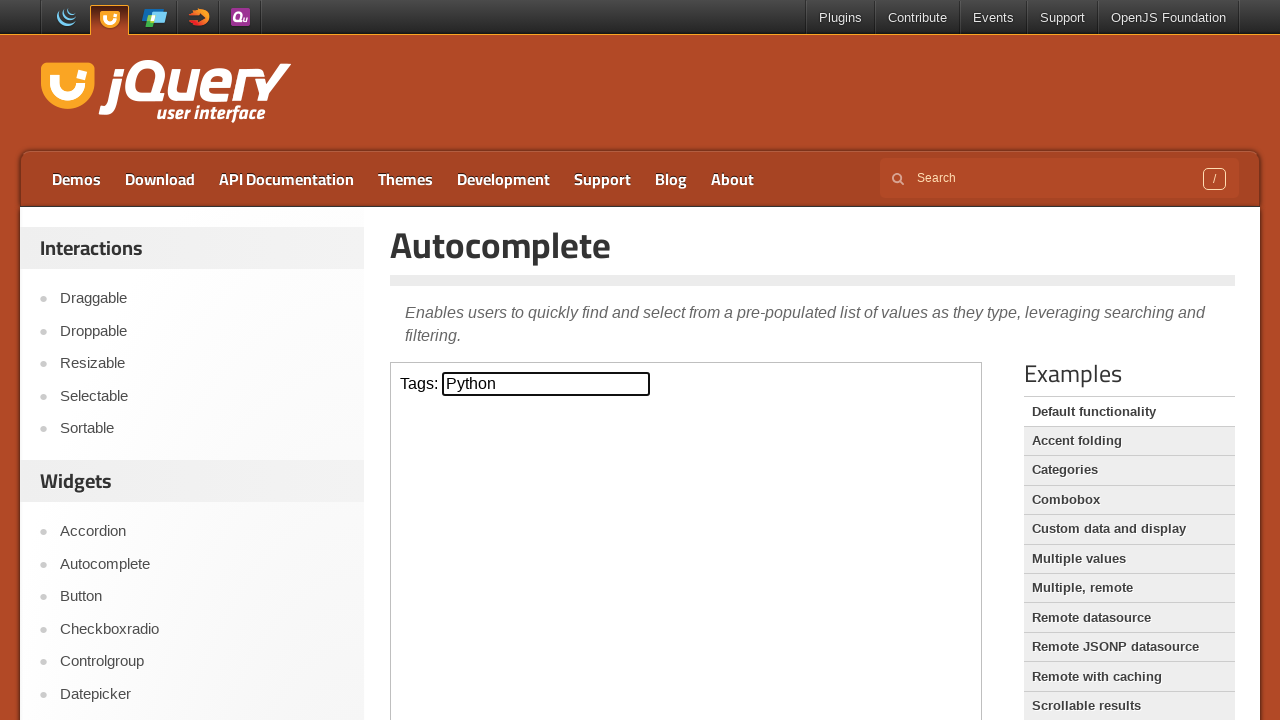

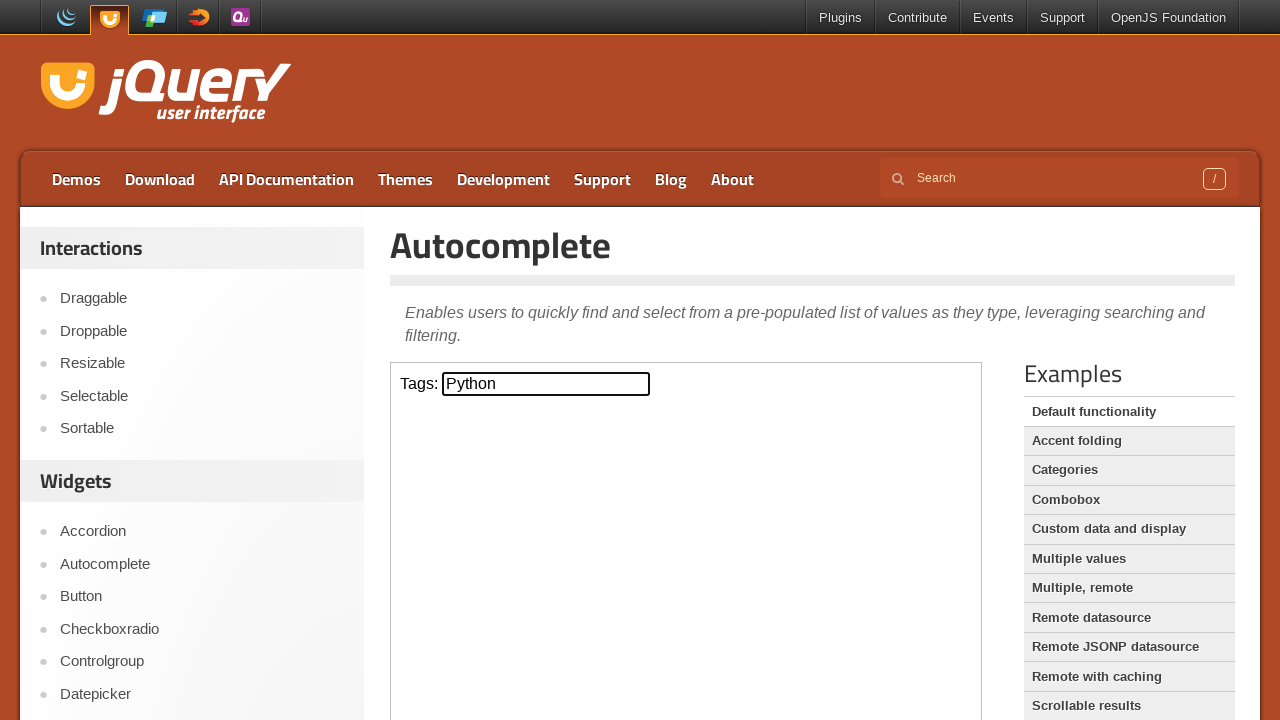